Tests car search functionality on ss.com by navigating to the cars section, setting price filters, selecting color, and submitting the search form

Starting URL: https://www.ss.com/lv/

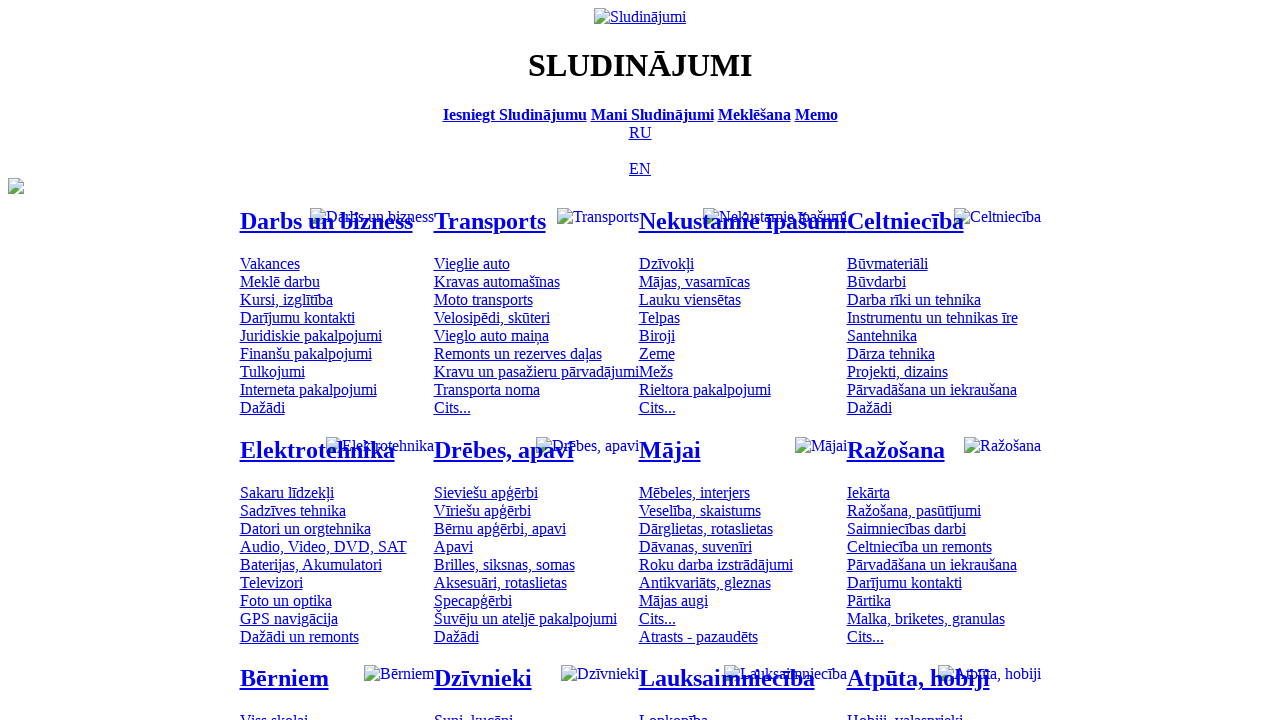

Clicked on cars section link at (472, 263) on xpath=//*[@id='mtd_97']
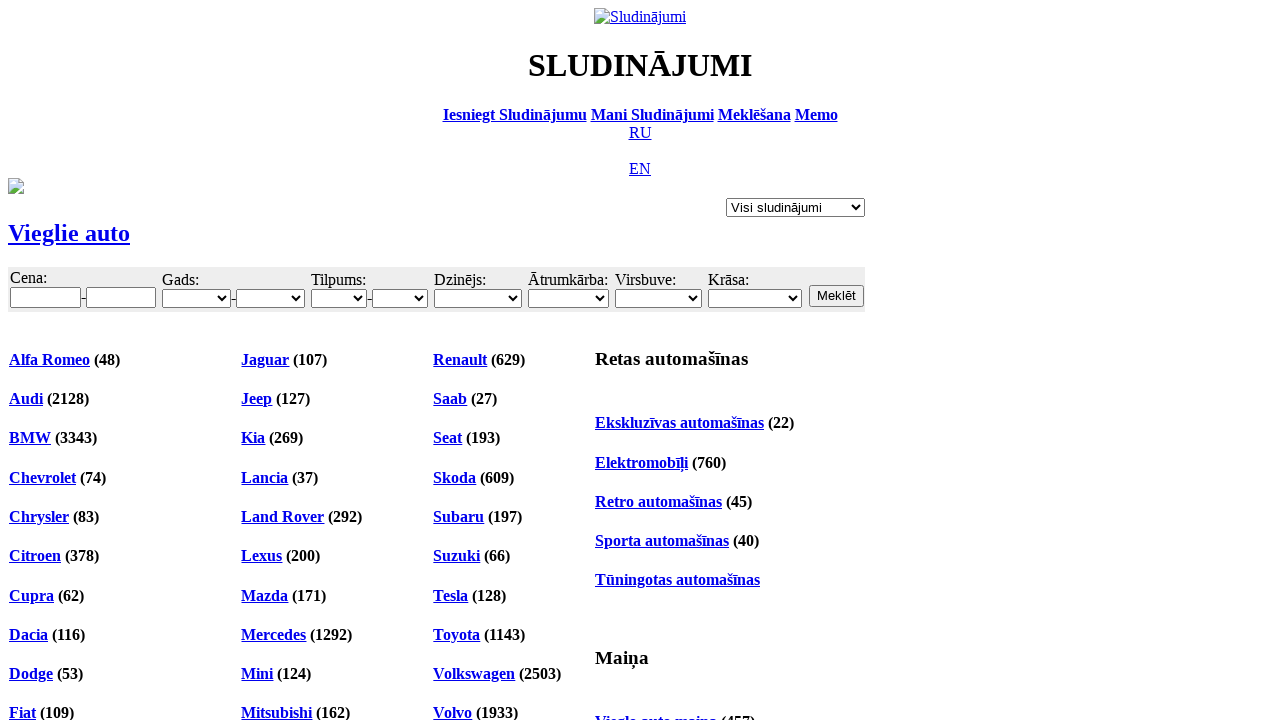

Filled minimum price field with 6000 on //*[@id='f_o_8_min']
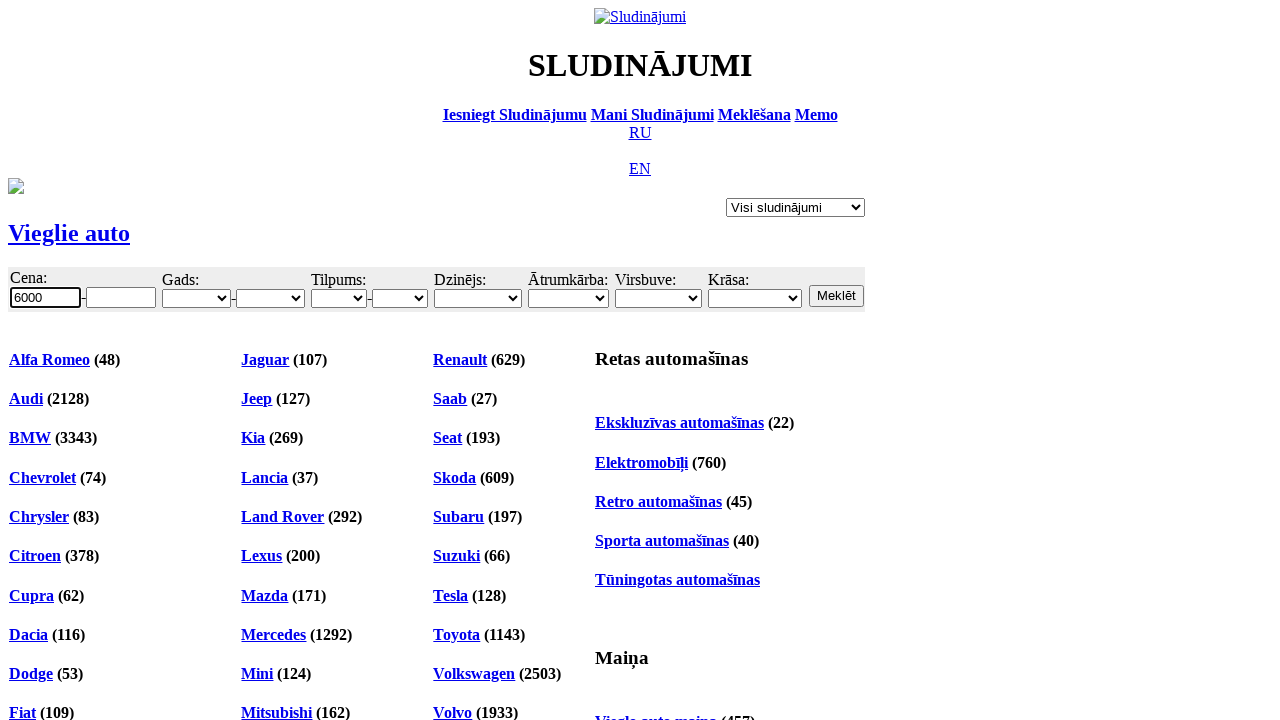

Filled maximum price field with 10000 on //*[@id='f_o_8_max']
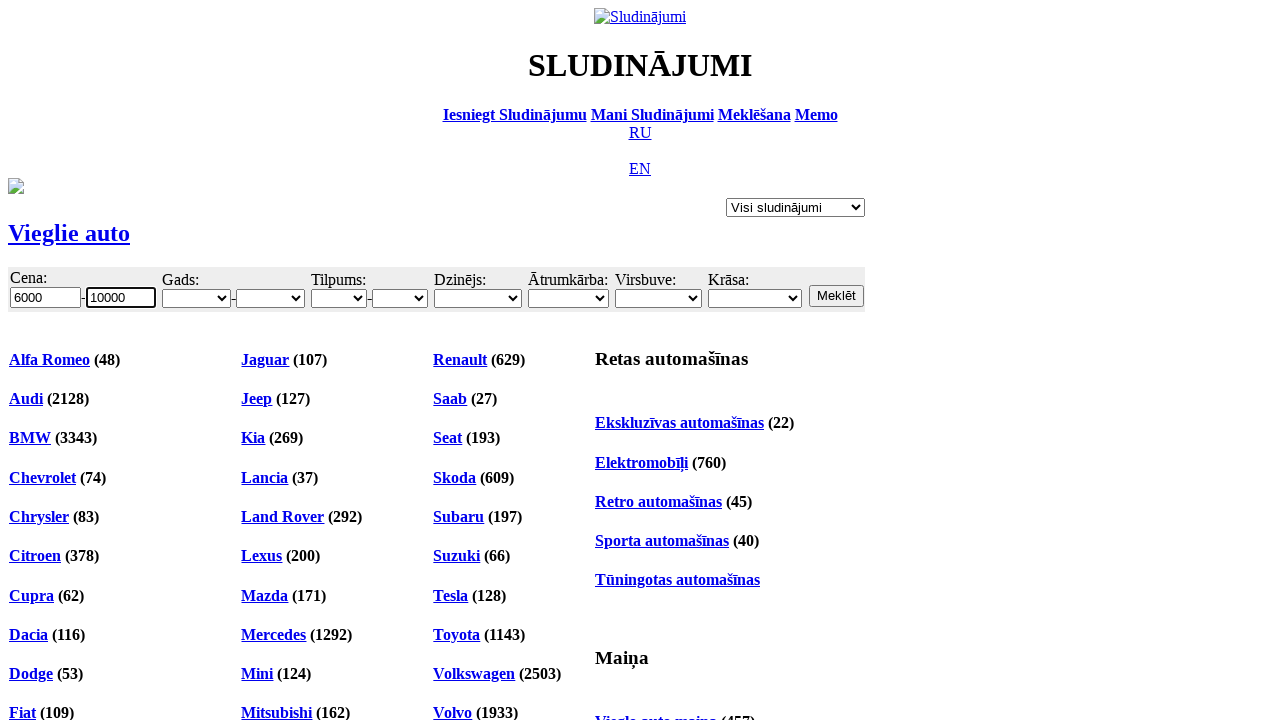

Selected white color from dropdown on //*[@id='f_o_17']
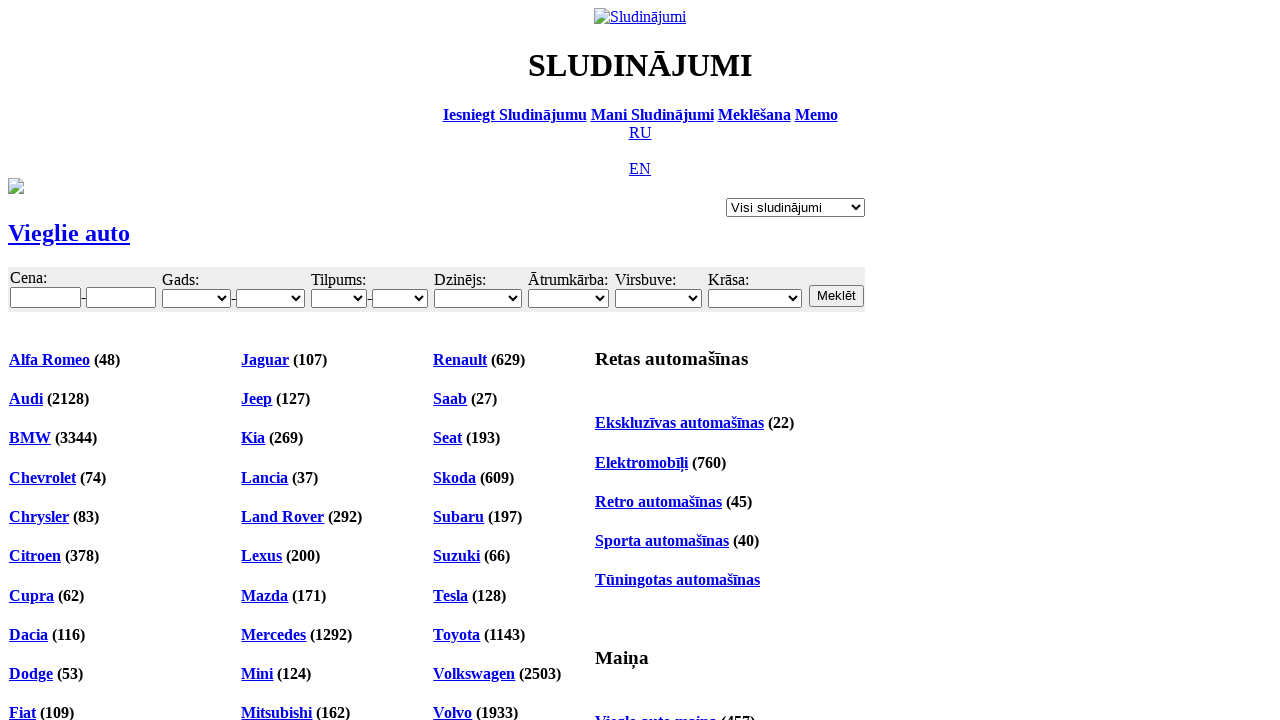

Clicked submit button to search cars at (836, 296) on xpath=//*[@class='b s12']
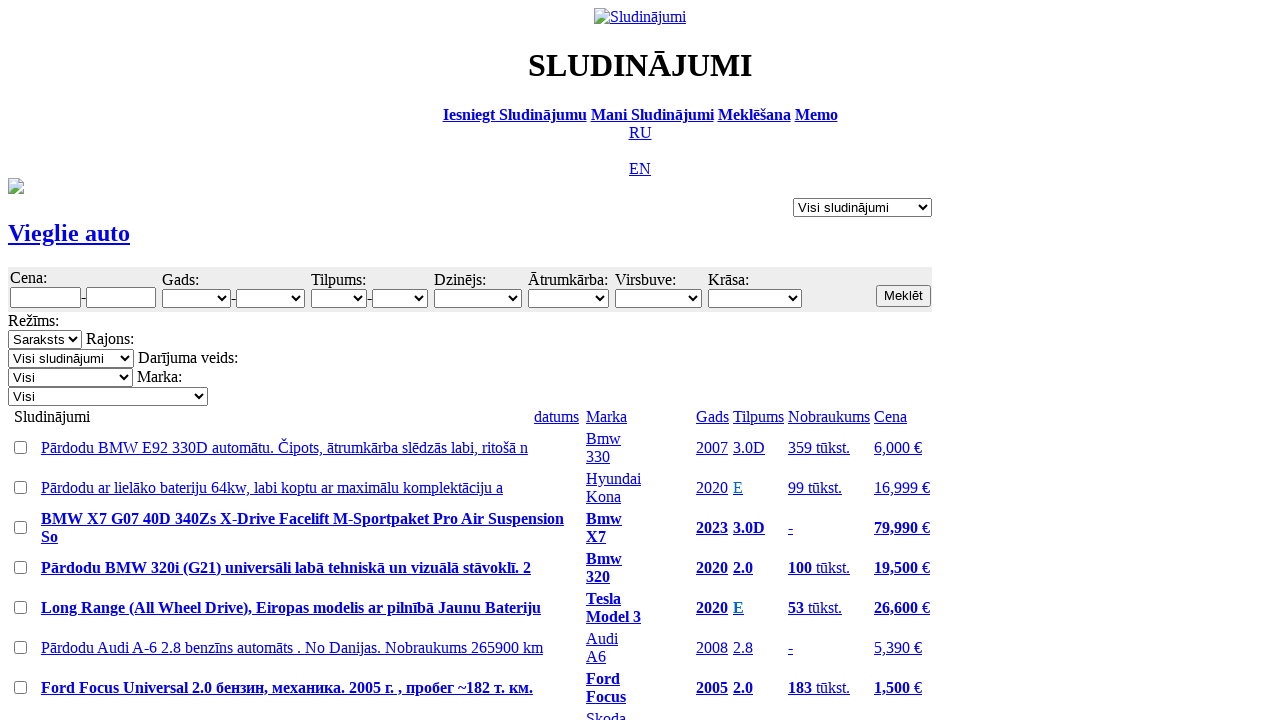

Waited for search results to load (networkidle)
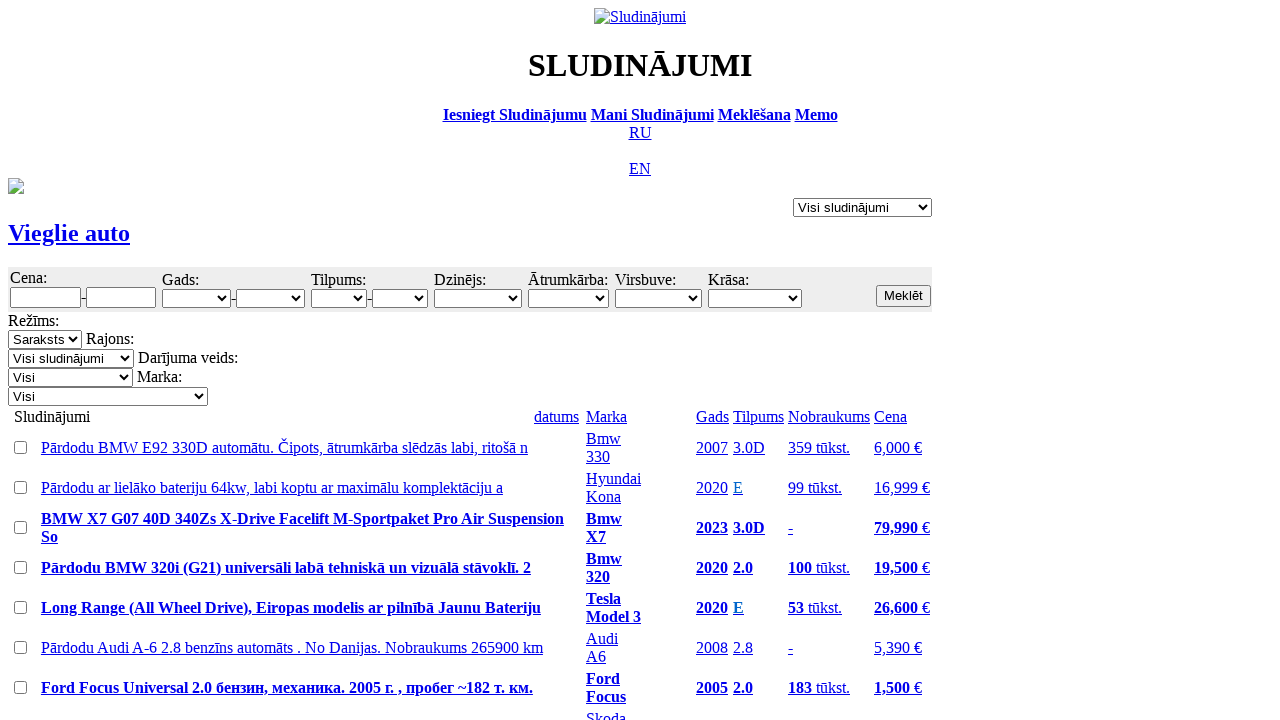

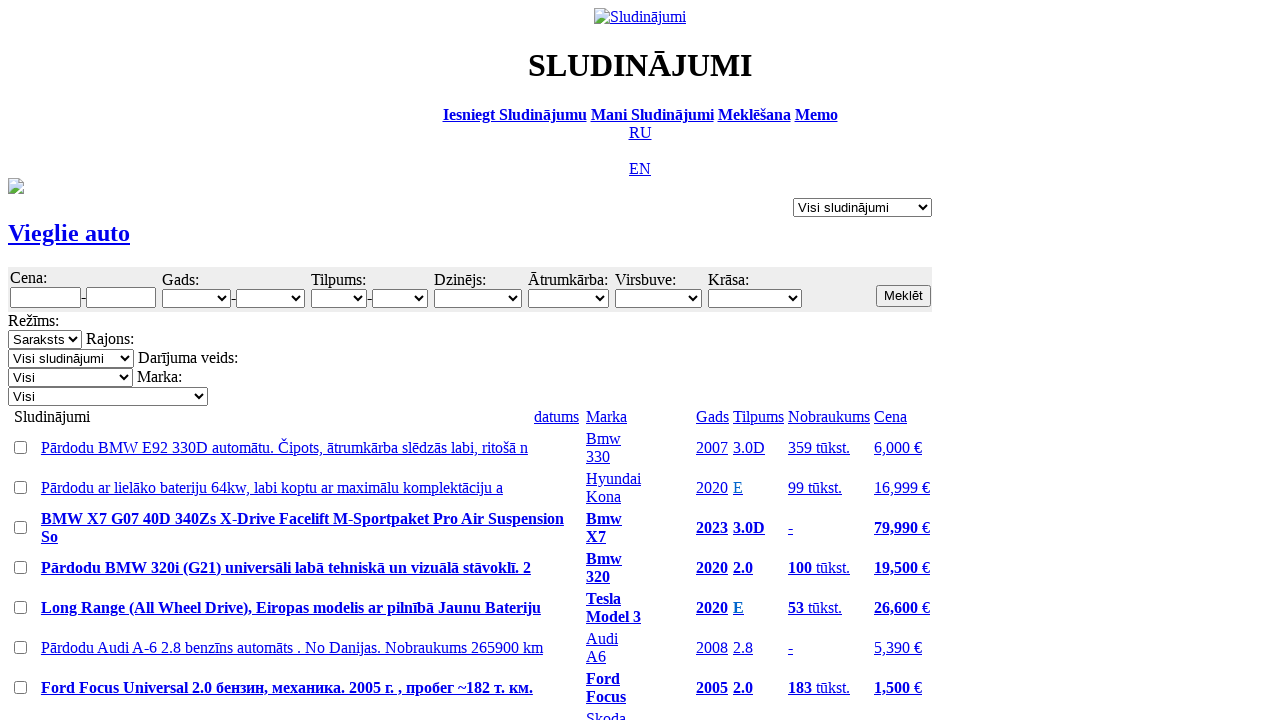